Tests text box form functionality on DemoQA by filling in user information fields and verifying the entered values

Starting URL: https://demoqa.com/elements

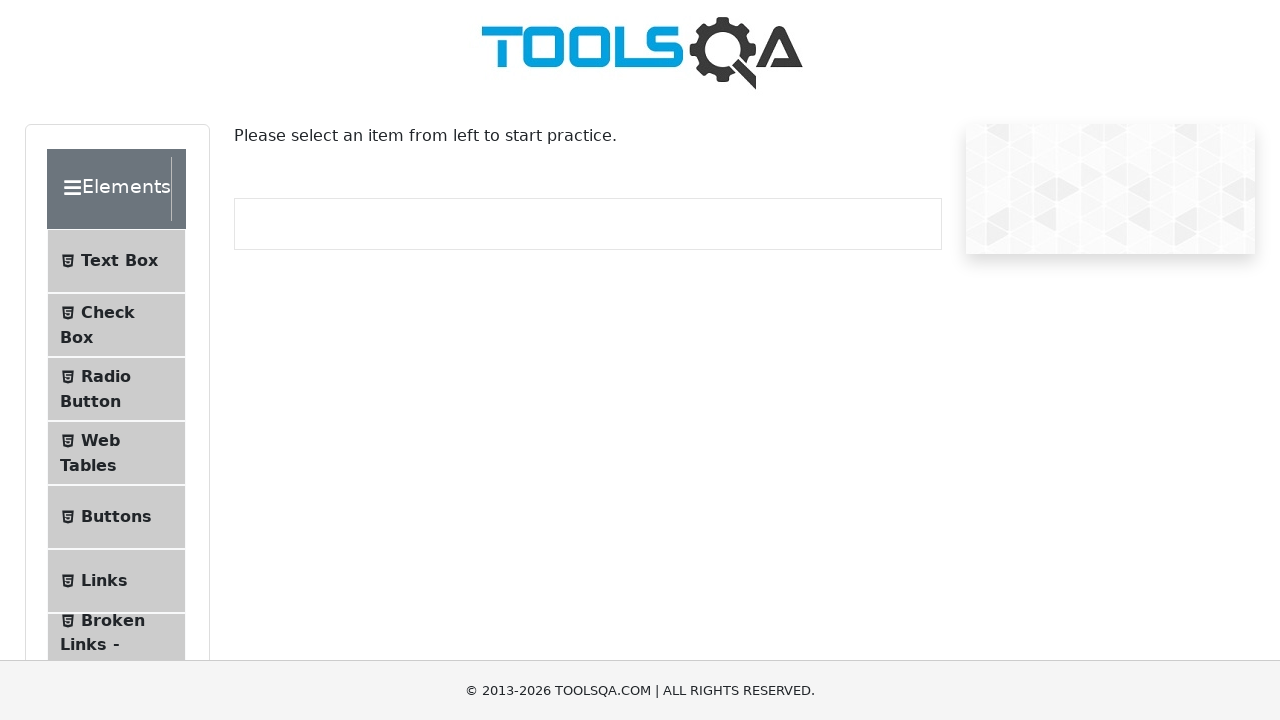

Clicked on Text Box menu item at (116, 261) on xpath=//*[@id='item-0']
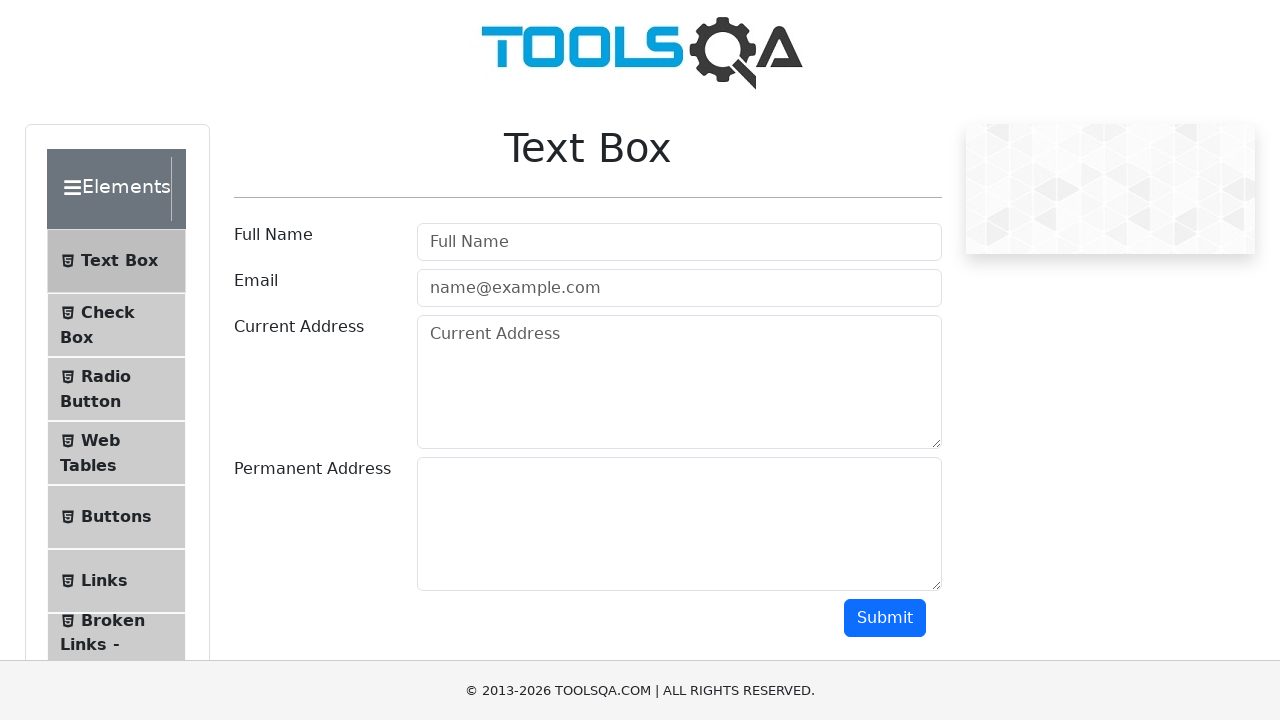

Filled userName field with 'John Smith' on //input[@id='userName']
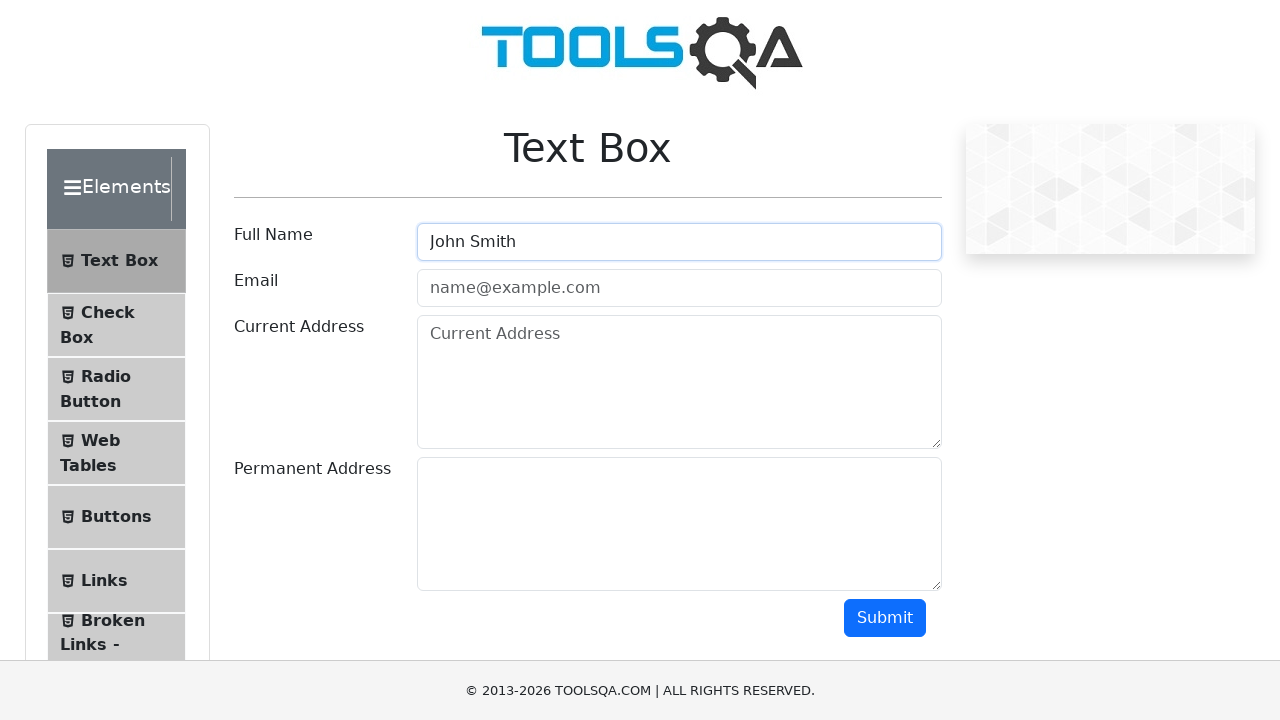

Filled userEmail field with 'myemail@gmail.com' on //input[@id='userEmail']
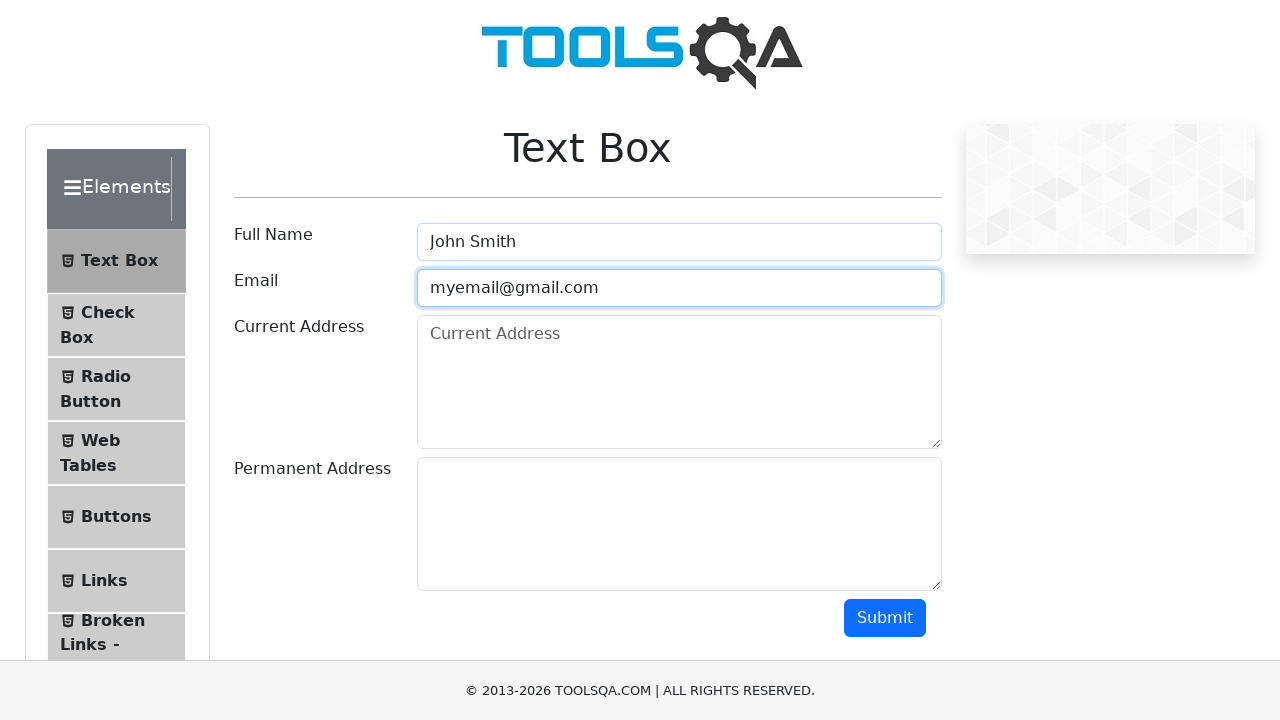

Filled currentAddress field with '12345 Banana St.' on //textarea[@id='currentAddress']
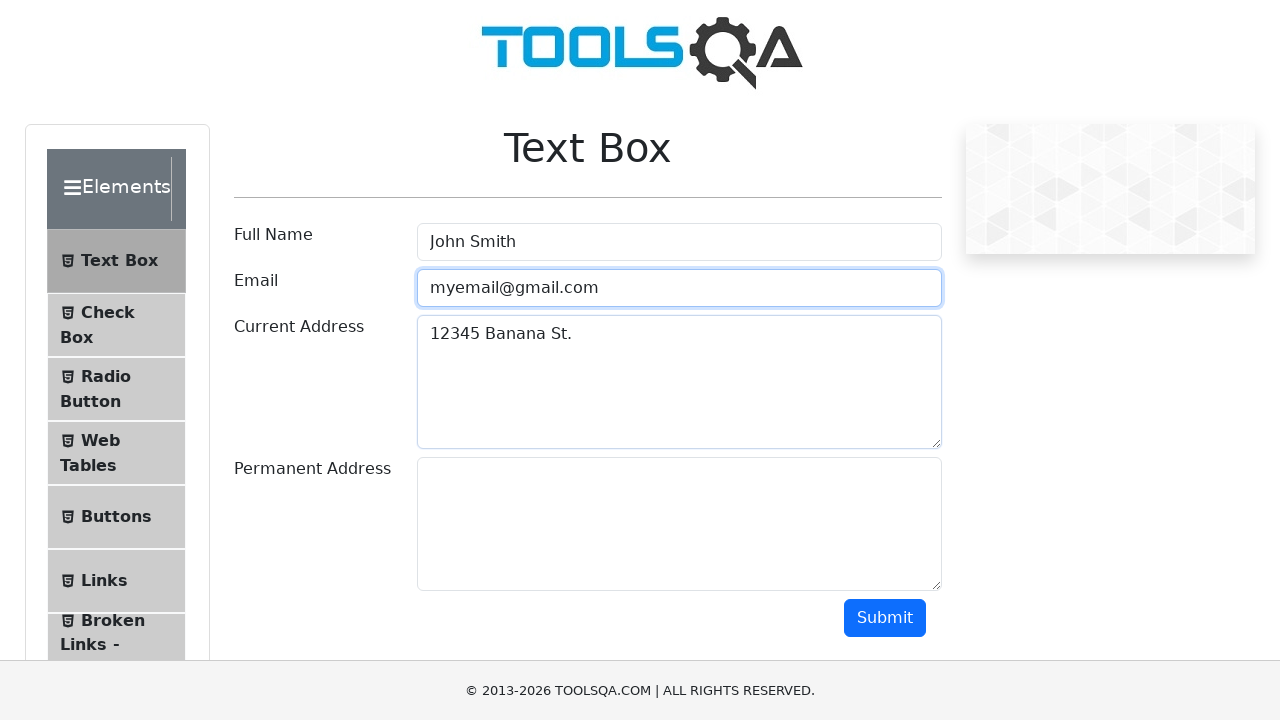

Filled permanentAddress field with '12345 Banana St.' on //textarea[@id='permanentAddress']
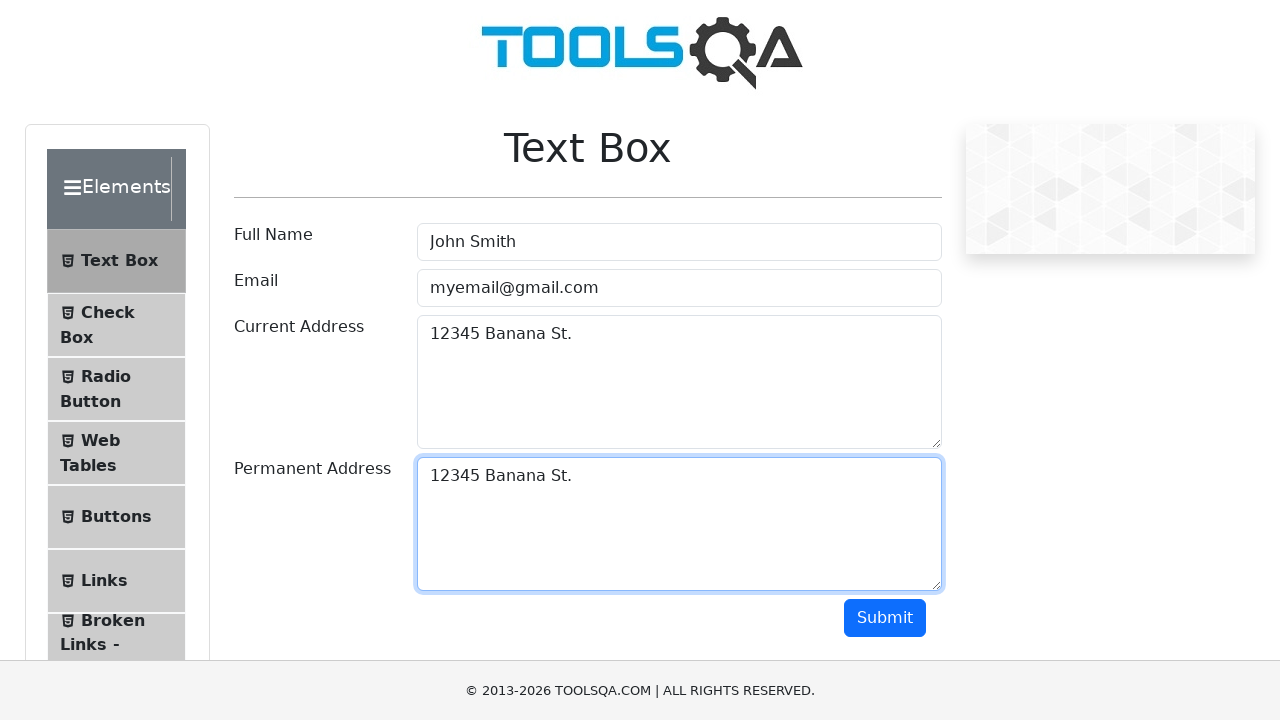

Verified userName field contains 'John Smith'
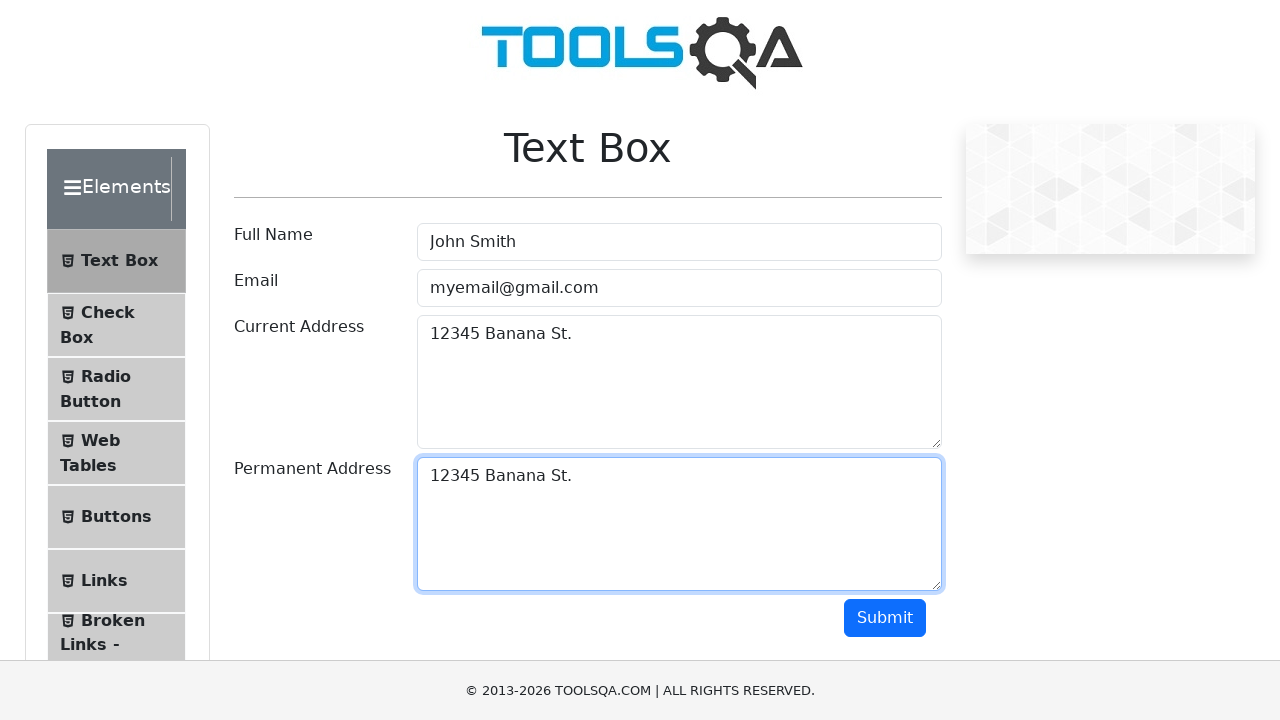

Verified userEmail field contains 'myemail@gmail.com'
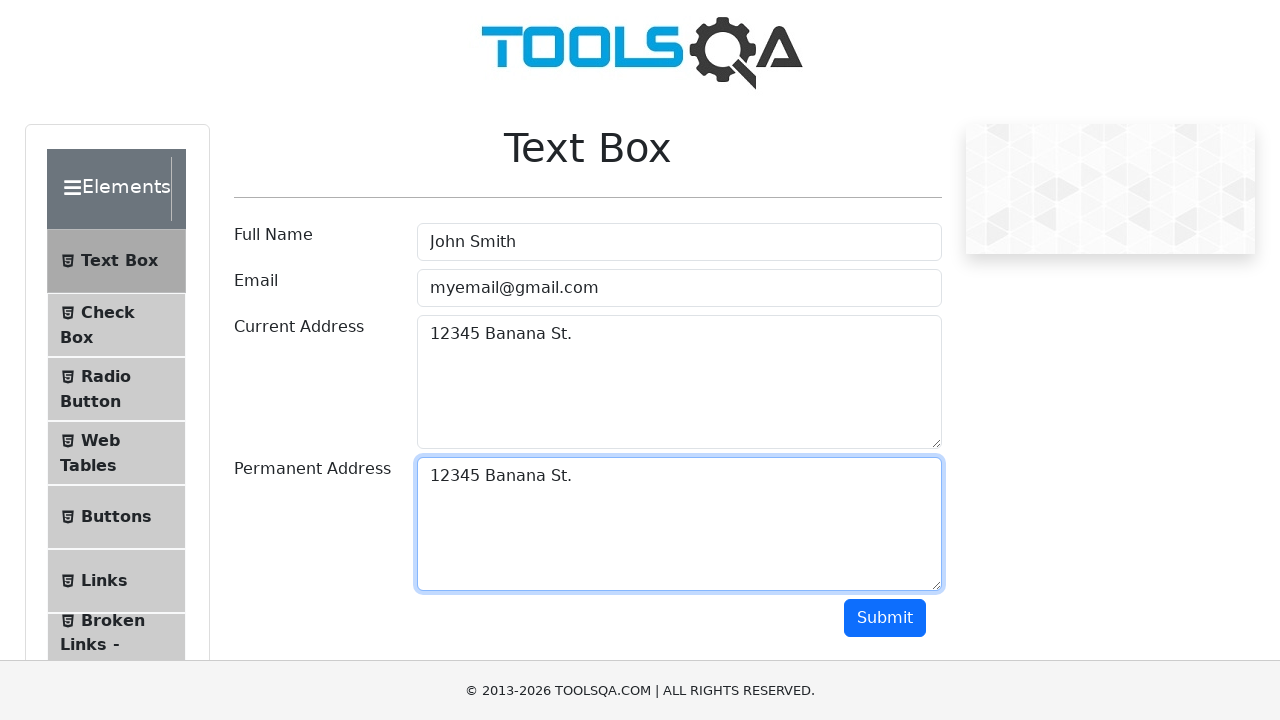

Verified currentAddress field contains '12345 Banana St.'
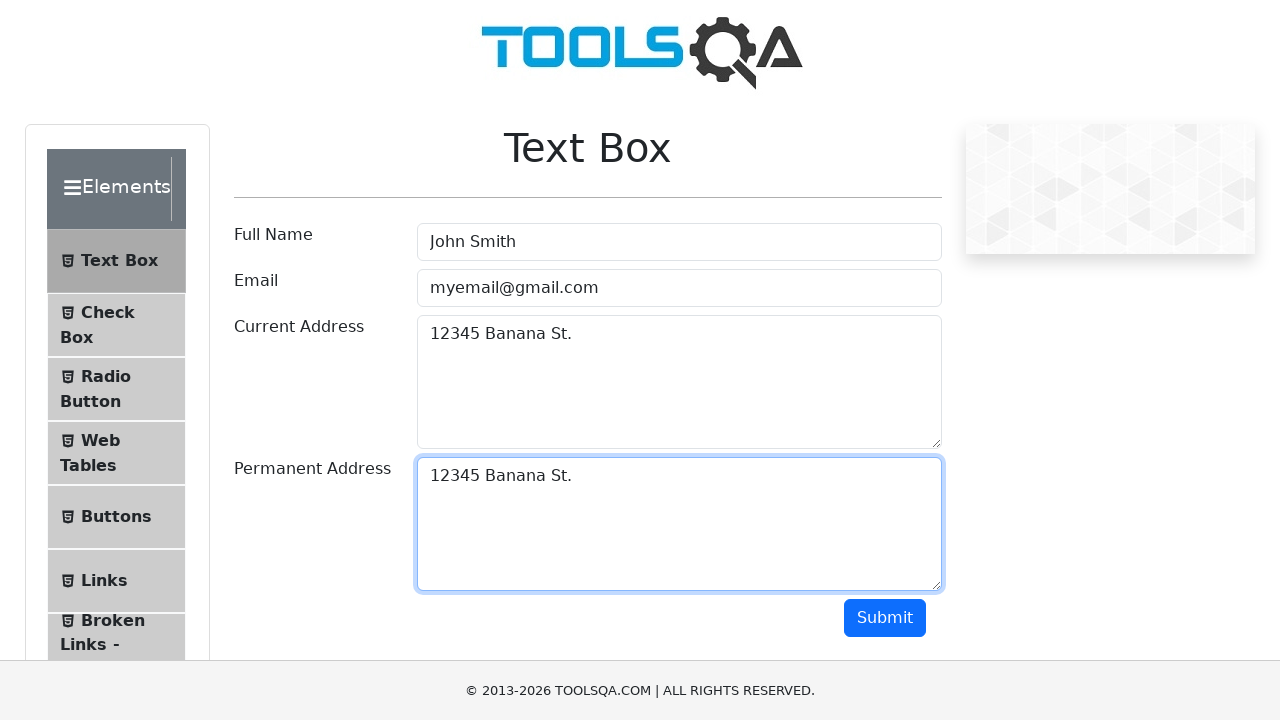

Verified permanentAddress field contains '12345 Banana St.'
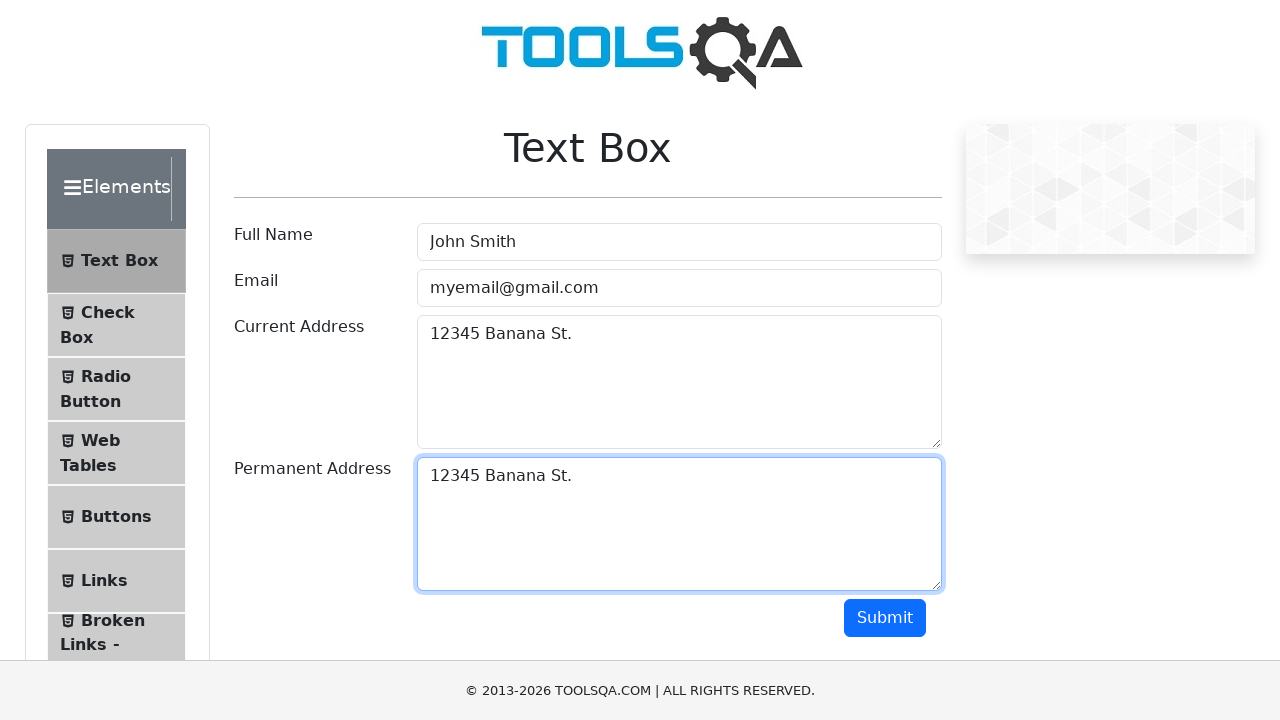

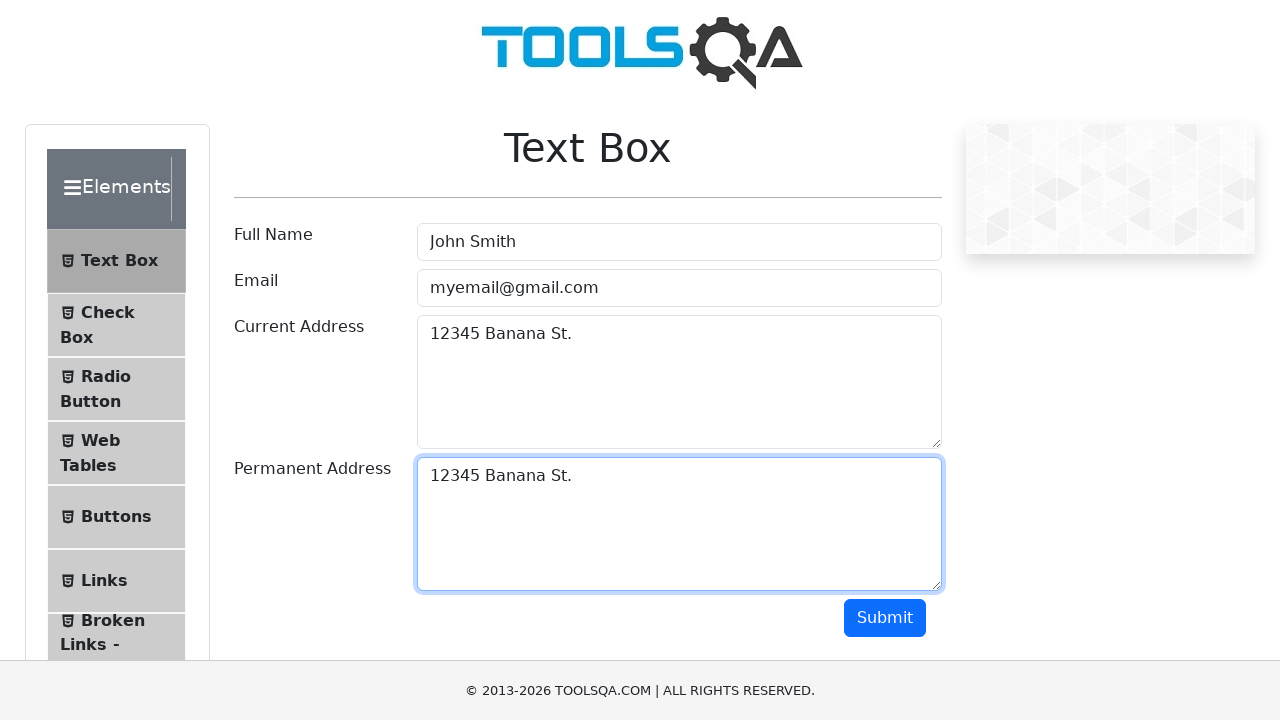